Demonstrates alternative waiting strategies including waiting for a selector and waiting for network idle state after triggering an AJAX request.

Starting URL: http://uitestingplayground.com/ajax

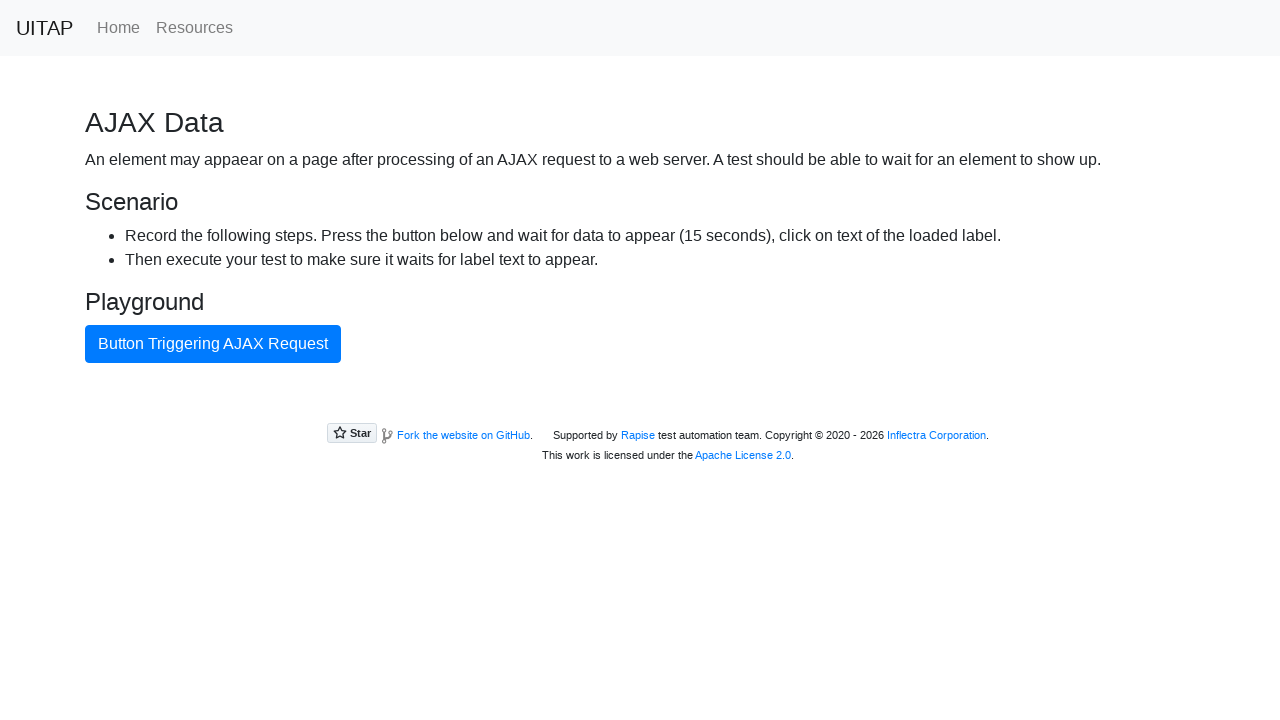

Clicked button triggering AJAX request at (213, 344) on internal:text="Button Triggering AJAX Request"i
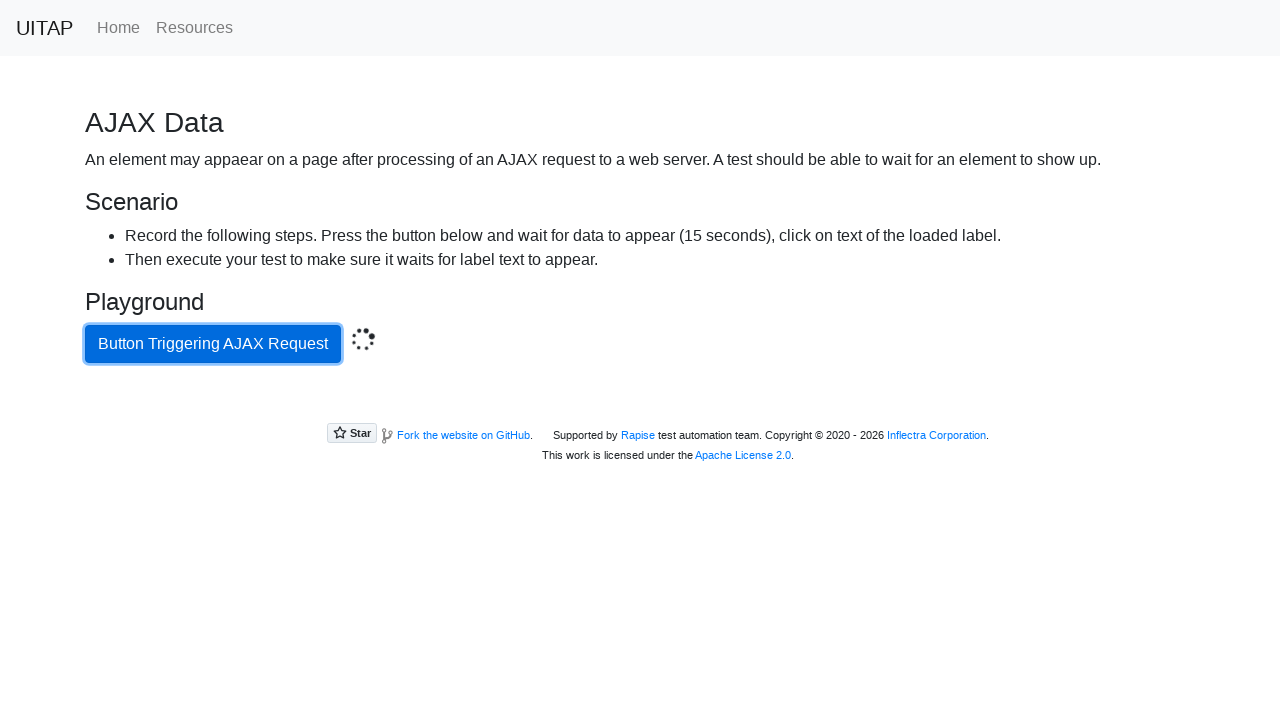

Waited for success element (.bg-success) to appear
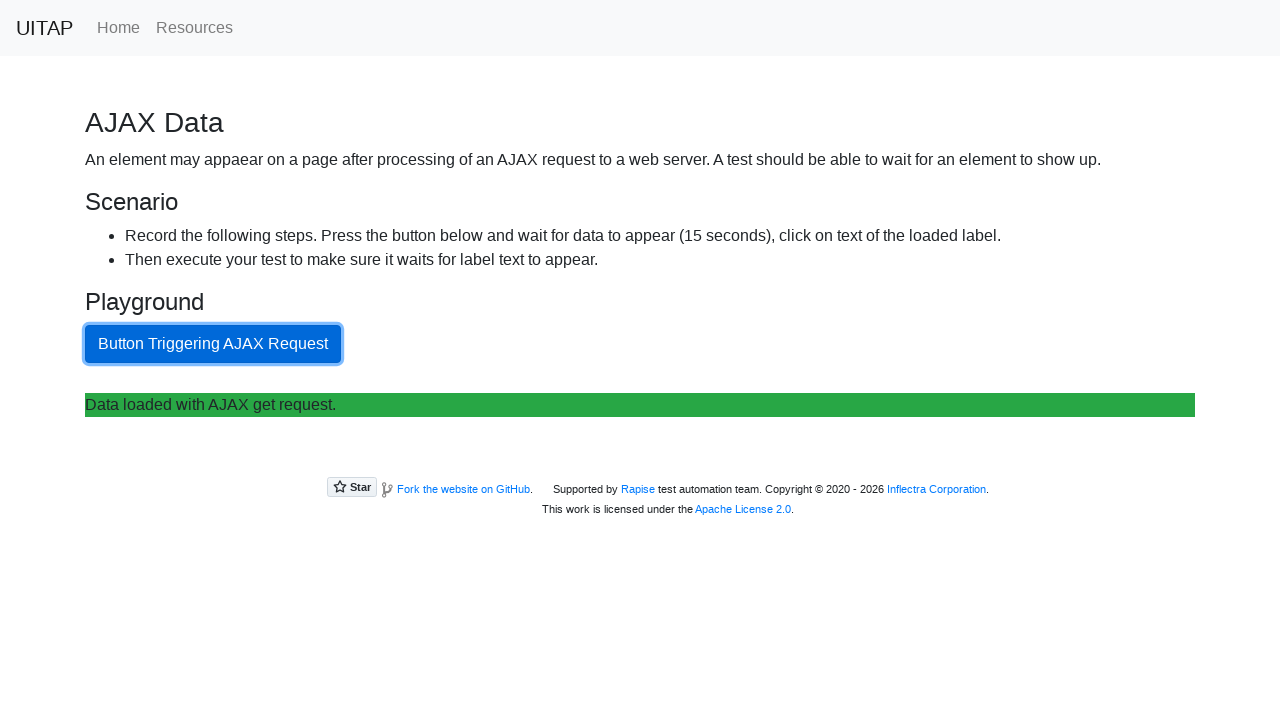

Waited for network idle state after AJAX request completed
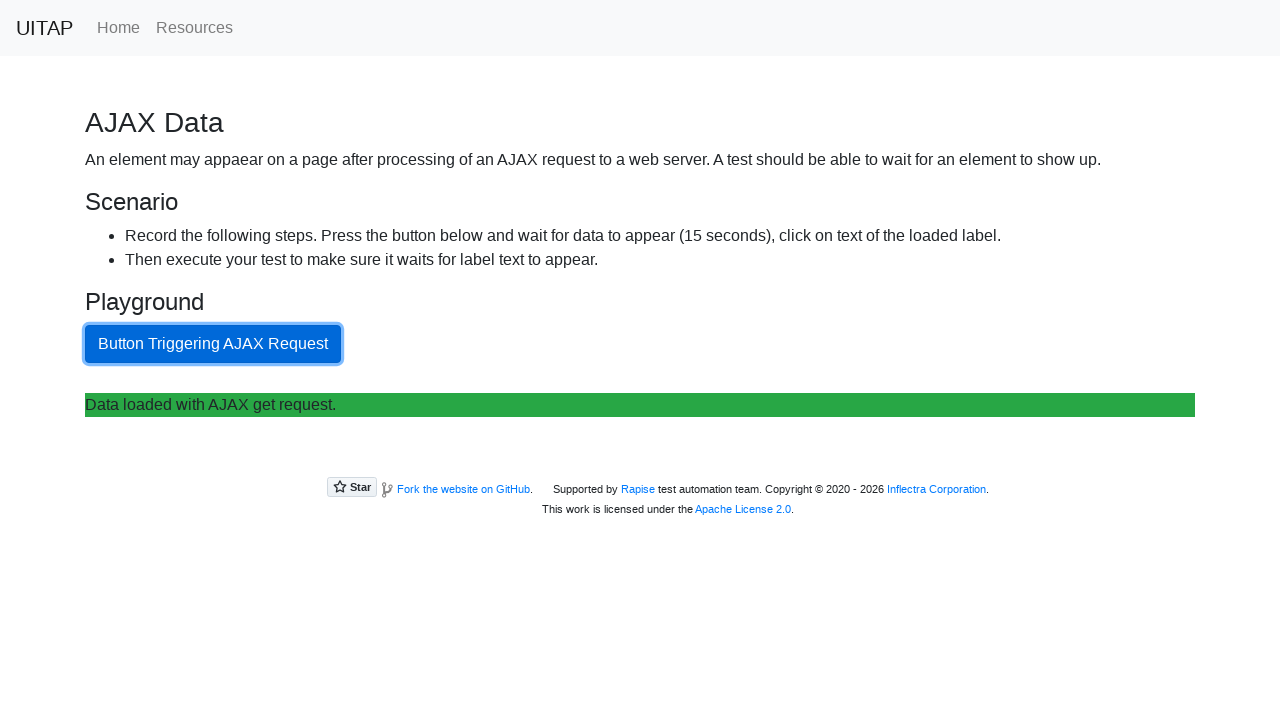

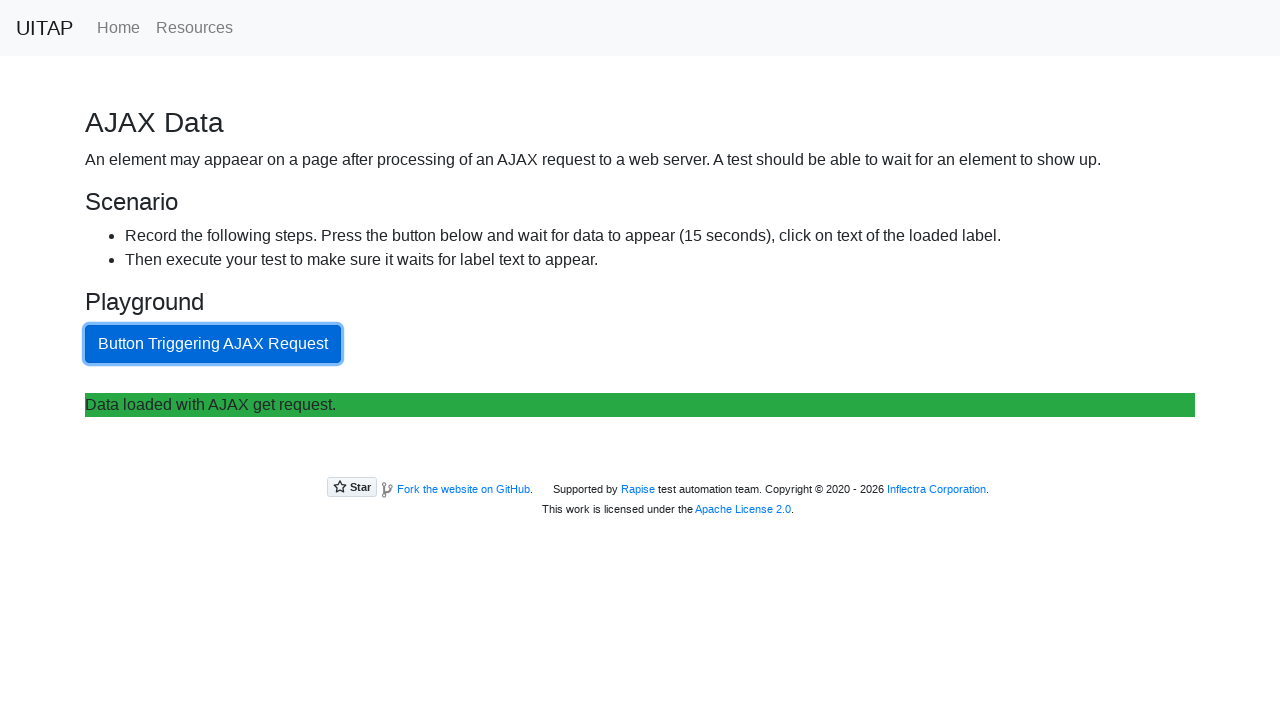